Tests text input functionality using class name selectors to find and interact with input elements.

Starting URL: https://www.qa-practice.com/

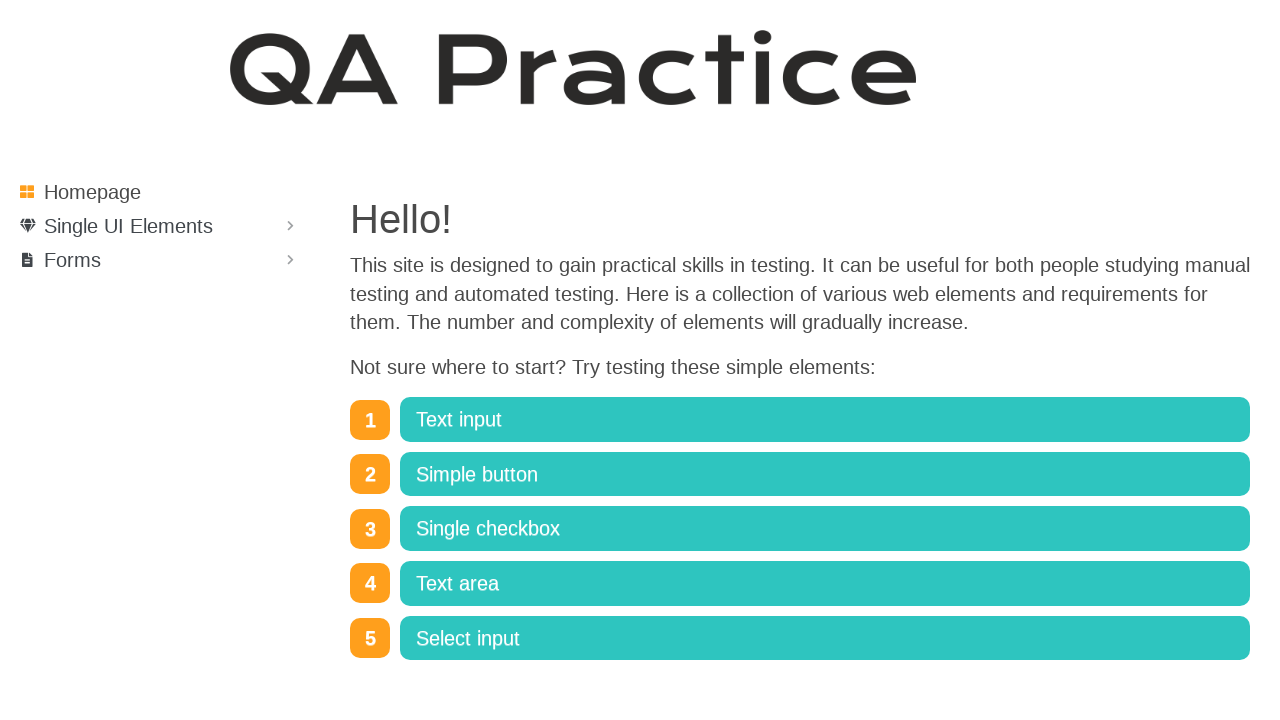

Clicked on Text input link at (825, 420) on xpath=//a[normalize-space()='Text input']
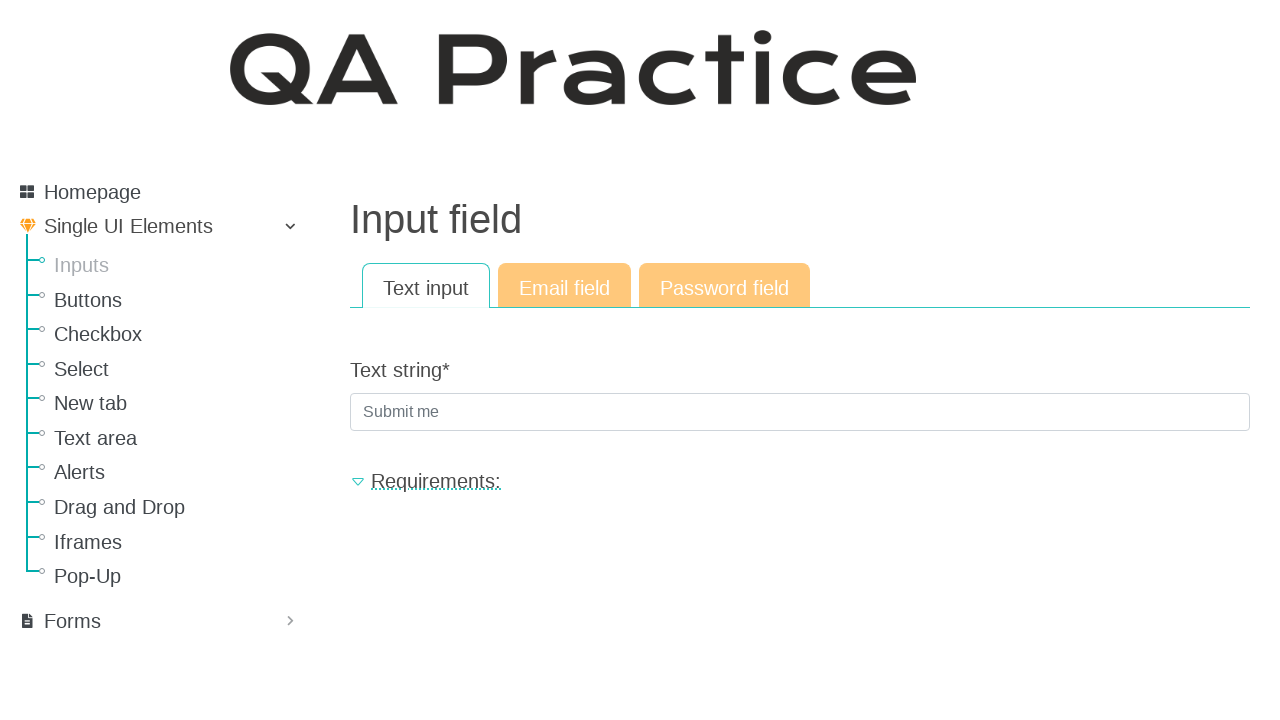

Filled text input field with 'sampletext456' on .textInput
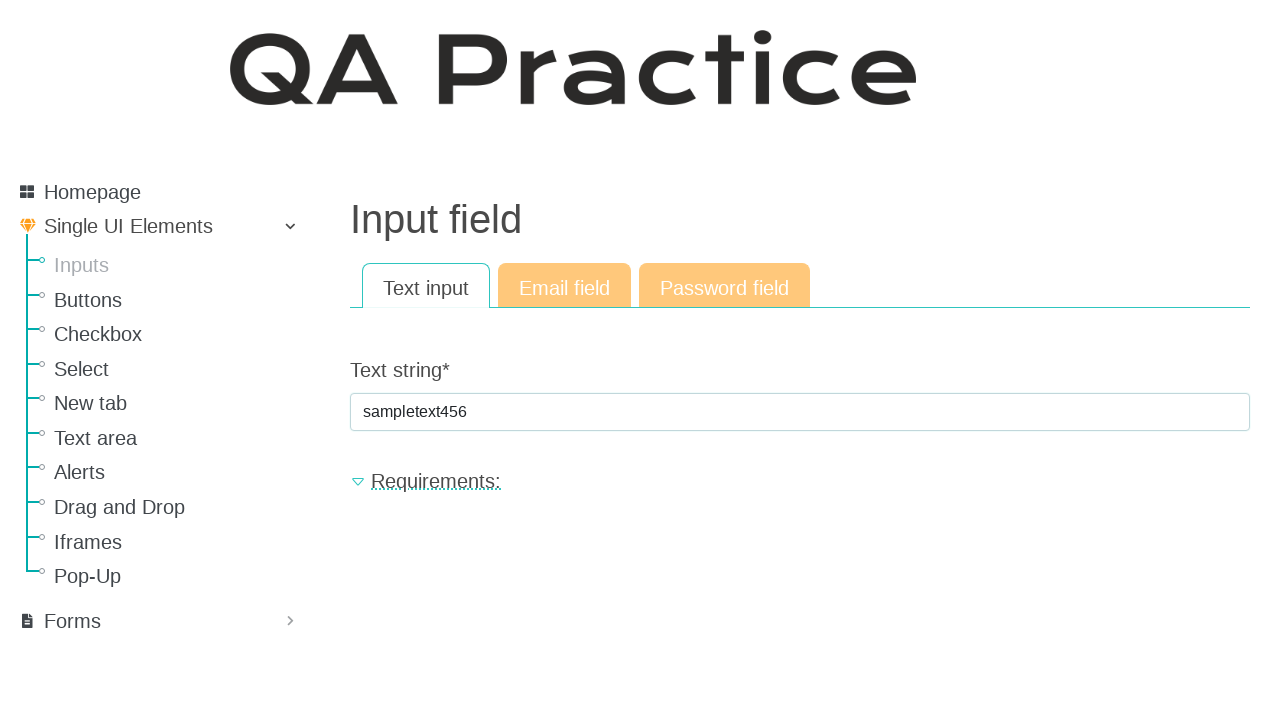

Pressed Enter key to submit text input on .textInput
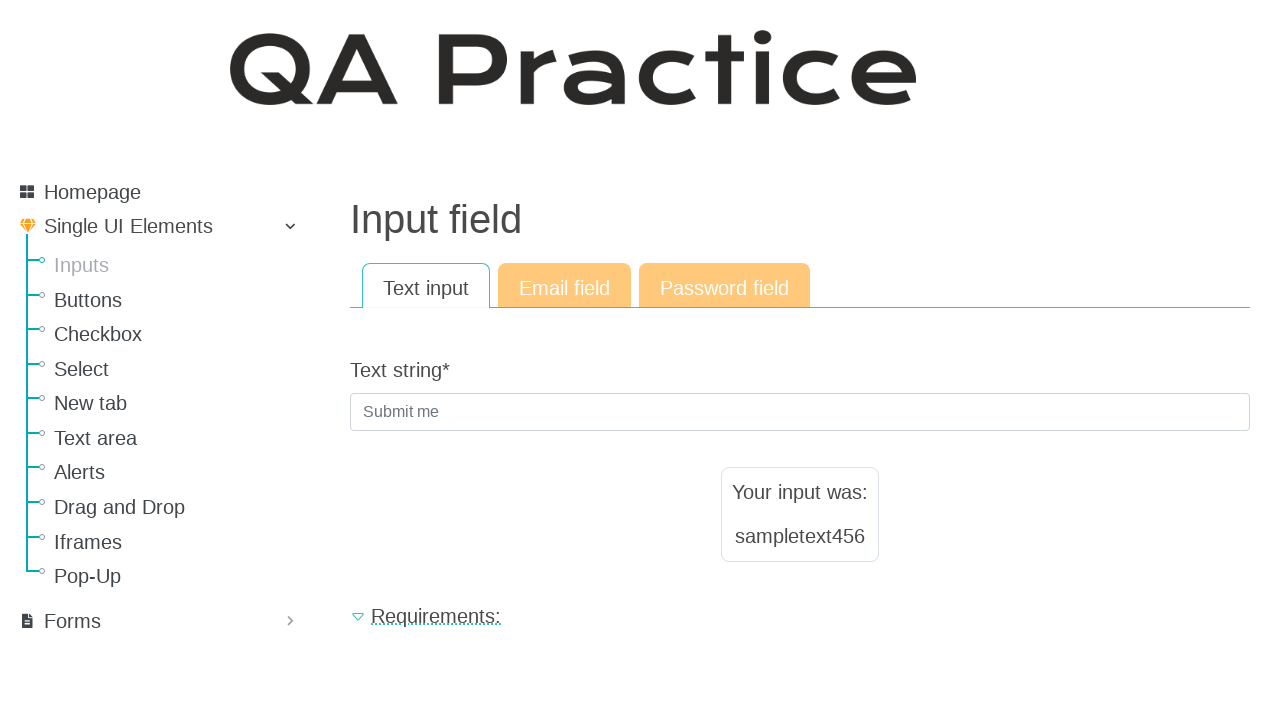

Result text element loaded
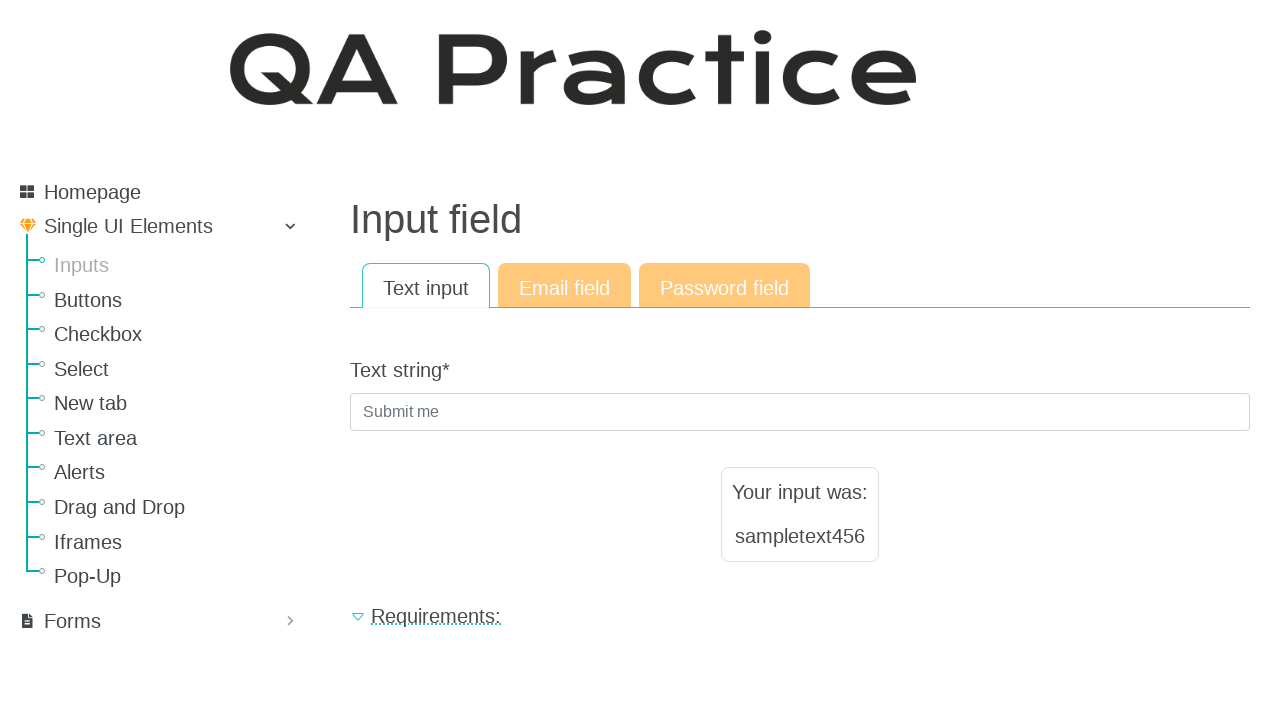

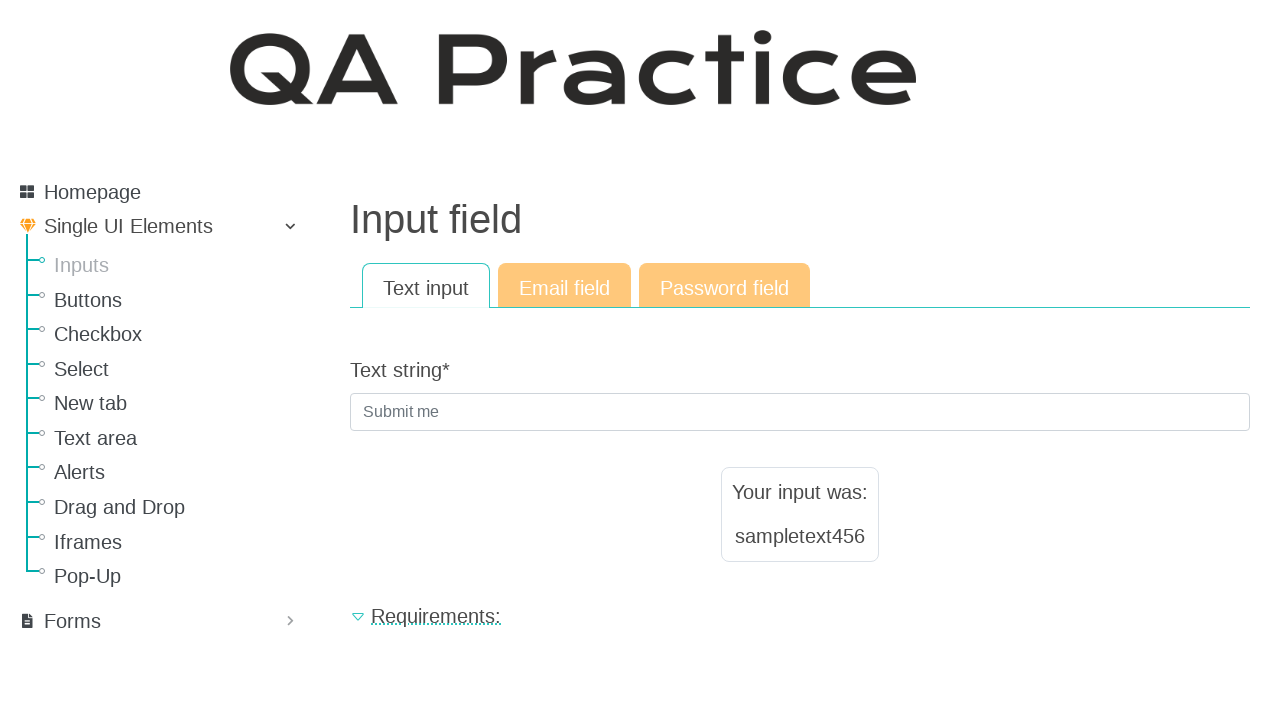